Tests tooltip functionality by hovering over an age input field and verifying the tooltip text appears

Starting URL: https://automationfc.github.io/jquery-tooltip/

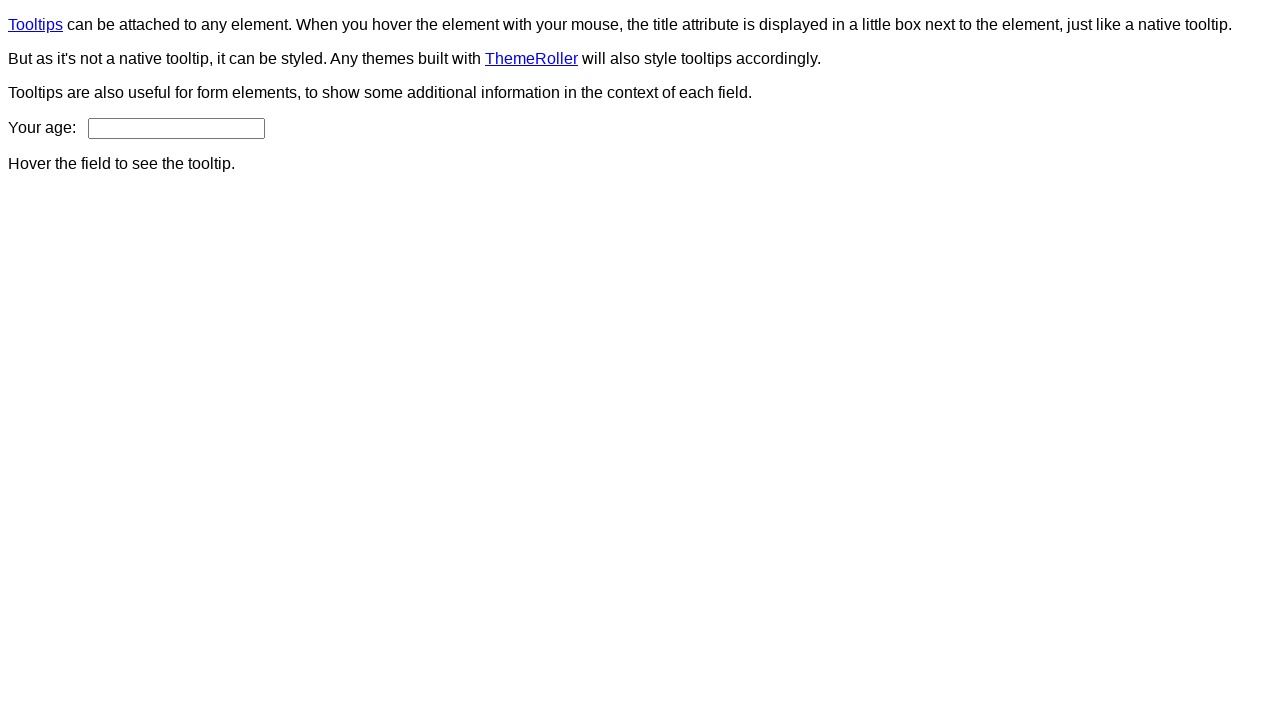

Hovered over age input field to trigger tooltip at (176, 128) on #age
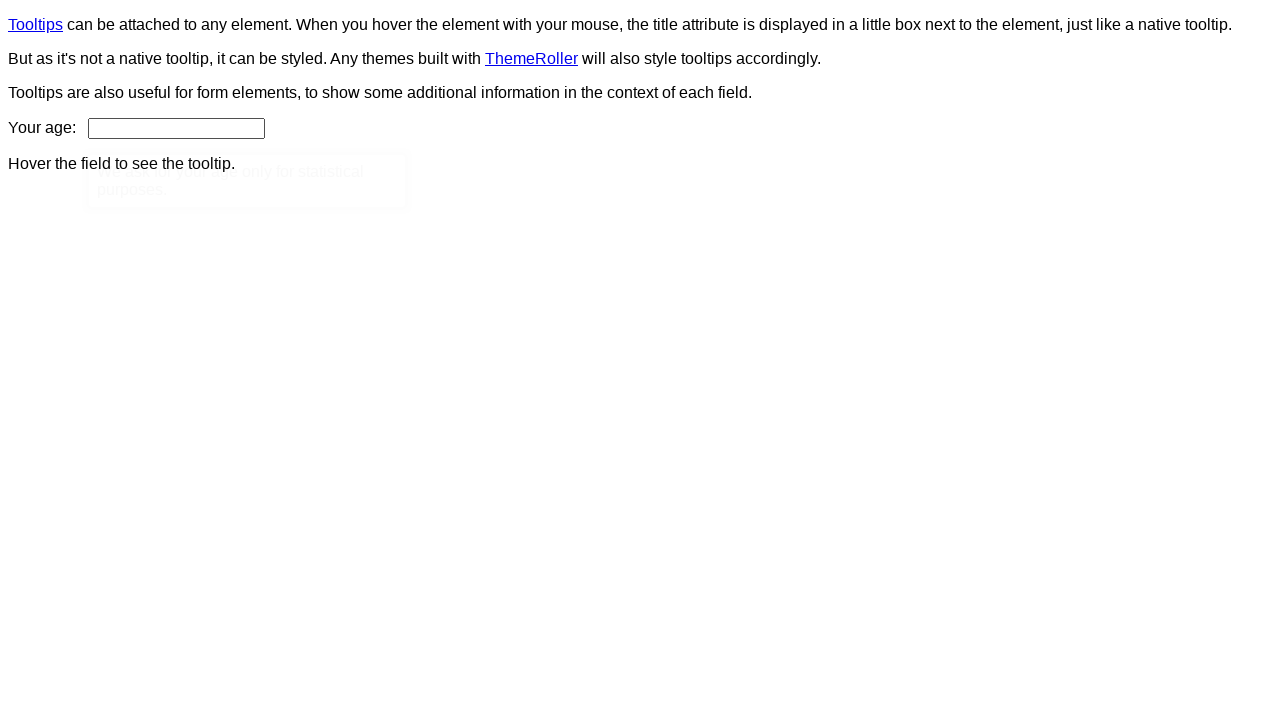

Tooltip content element loaded and became visible
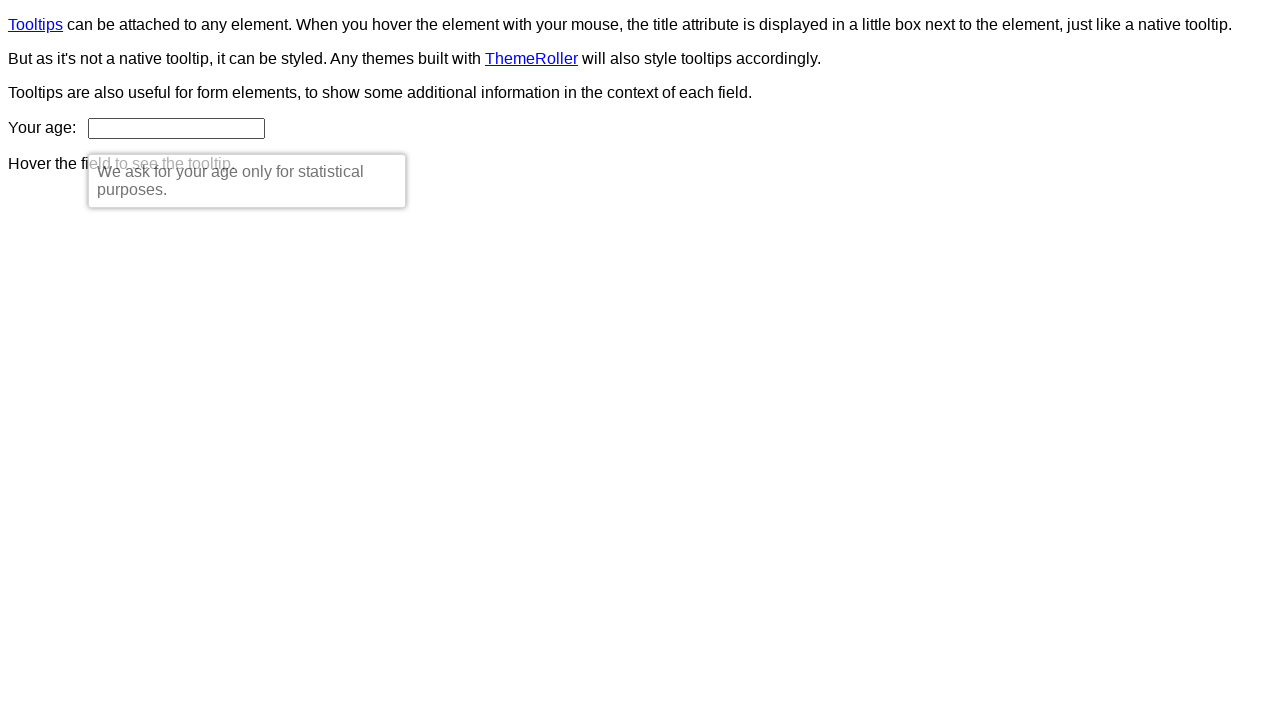

Verified tooltip text content matches expected message: 'We ask for your age only for statistical purposes.'
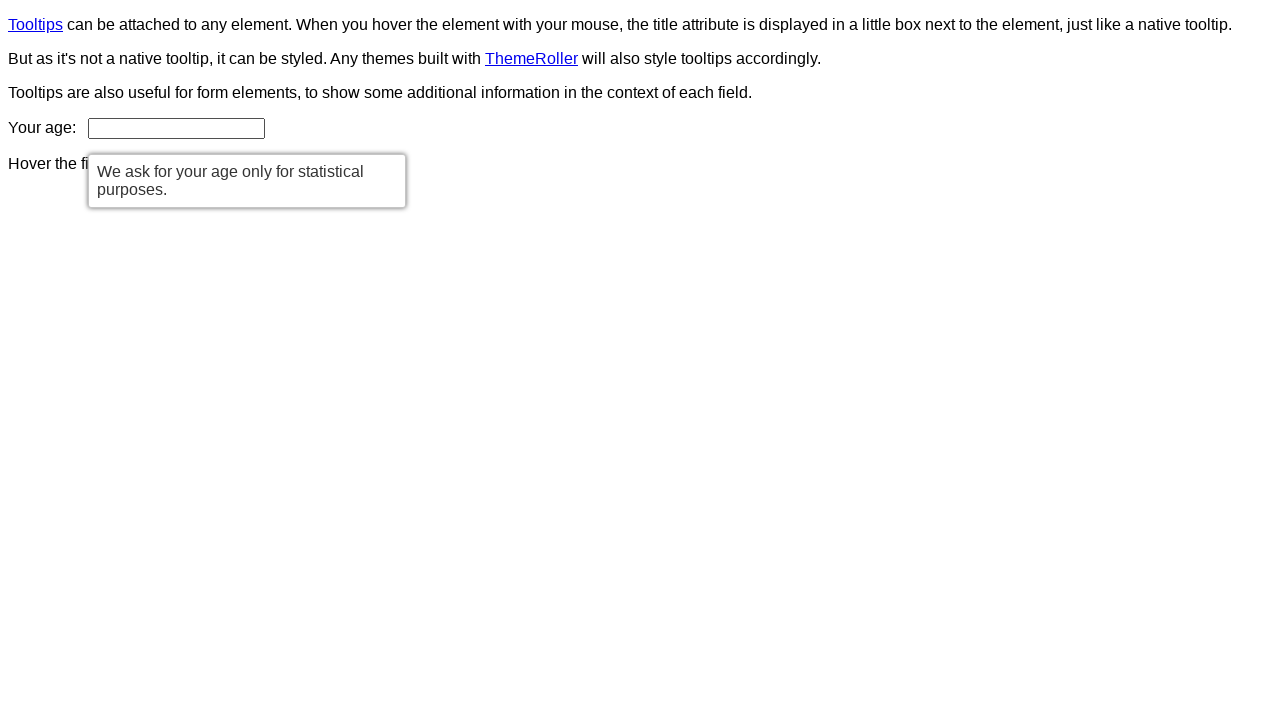

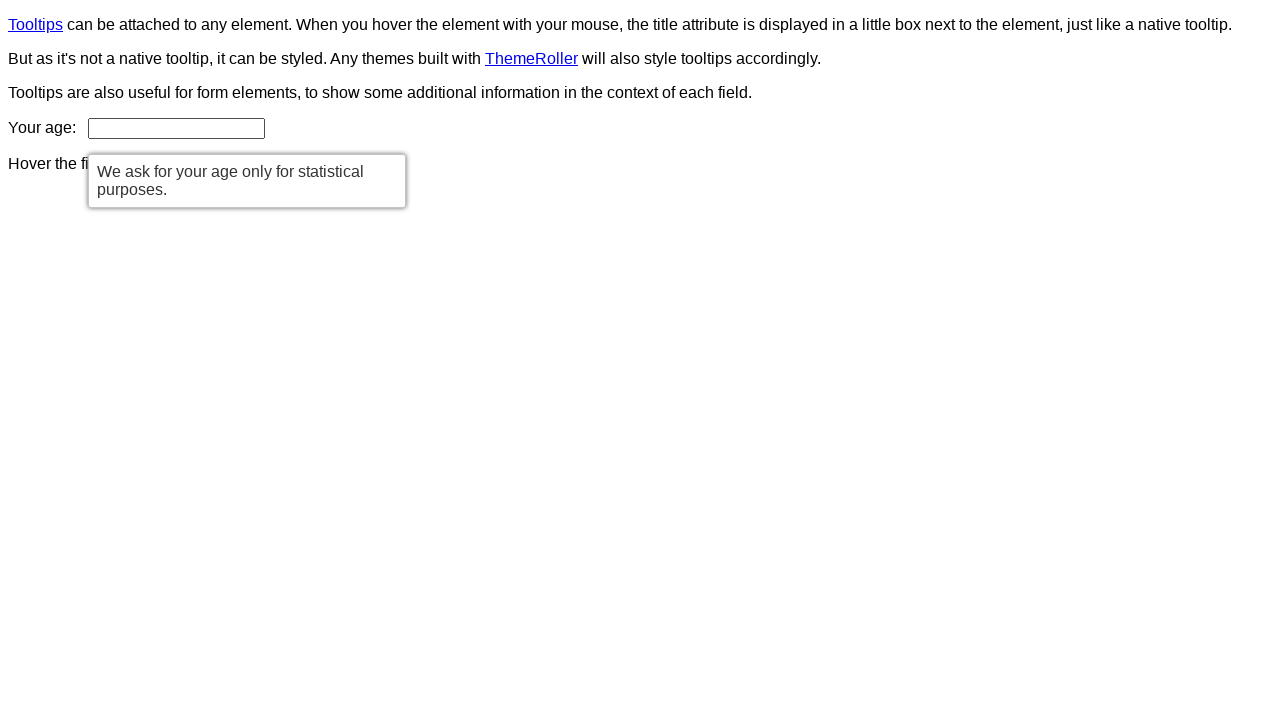